Tests filtering to display only completed todo items

Starting URL: https://demo.playwright.dev/todomvc

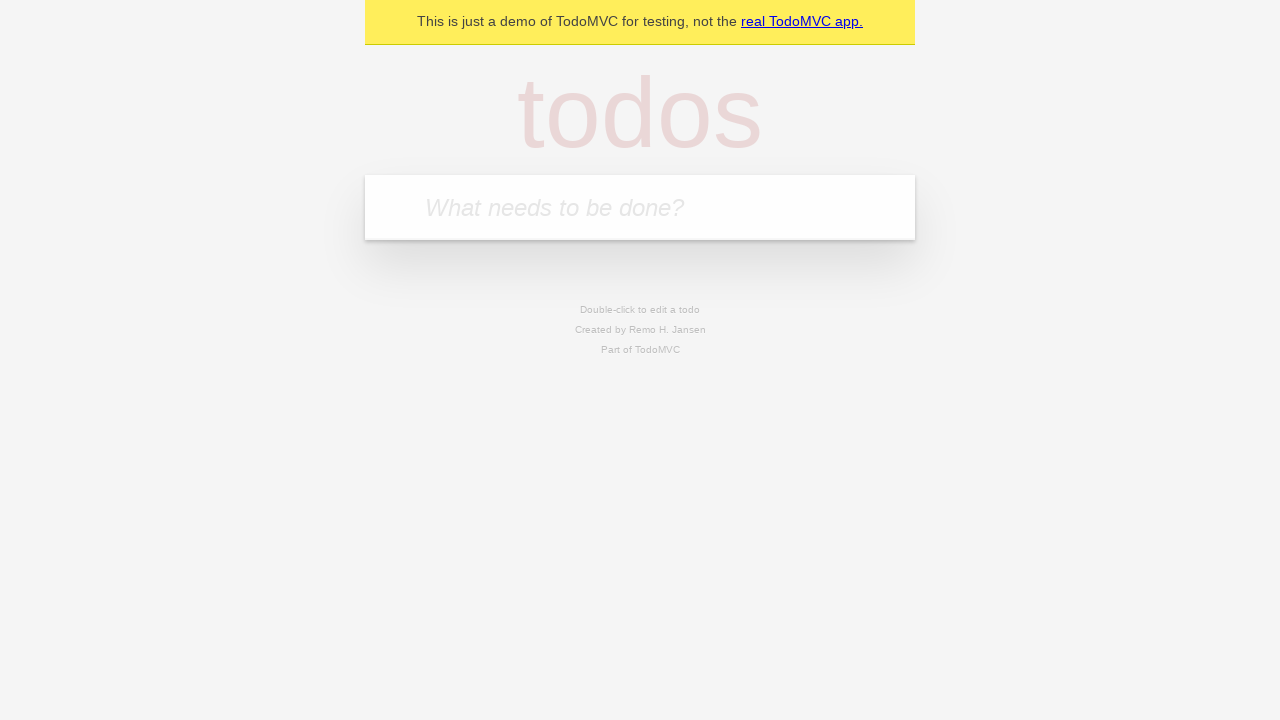

Filled todo input with 'buy some cheese' on internal:attr=[placeholder="What needs to be done?"i]
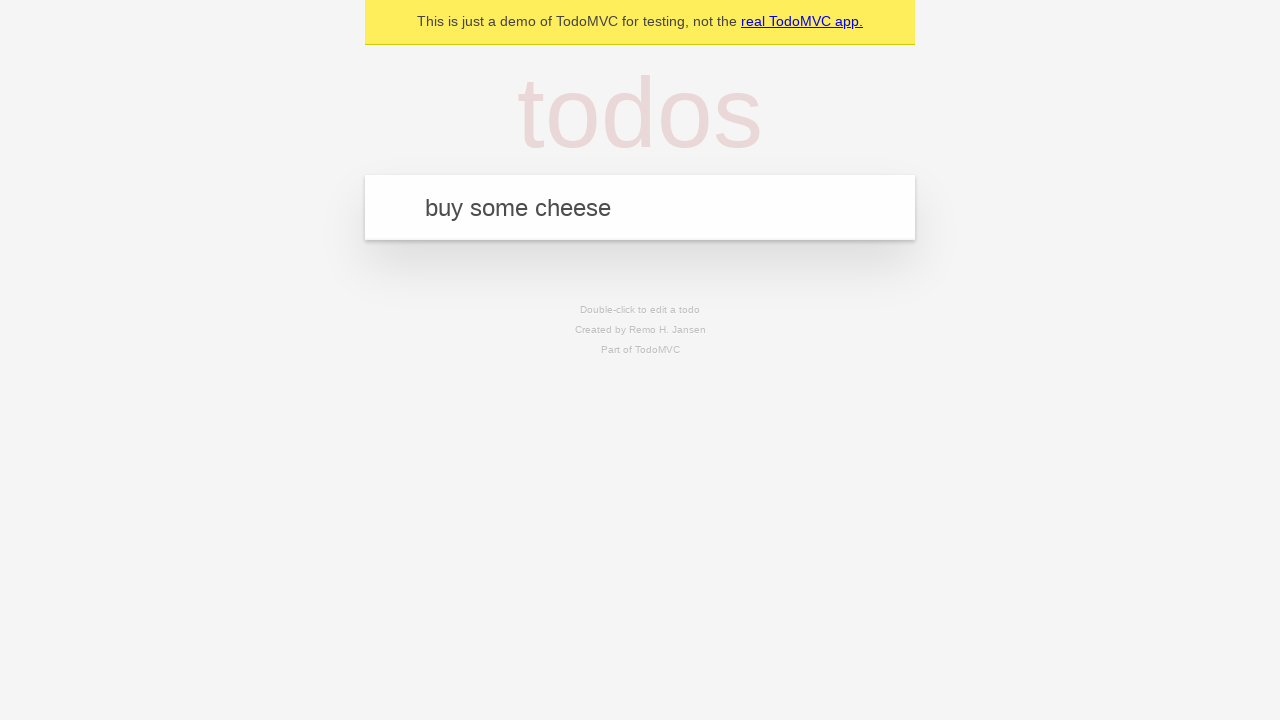

Pressed Enter to add first todo item on internal:attr=[placeholder="What needs to be done?"i]
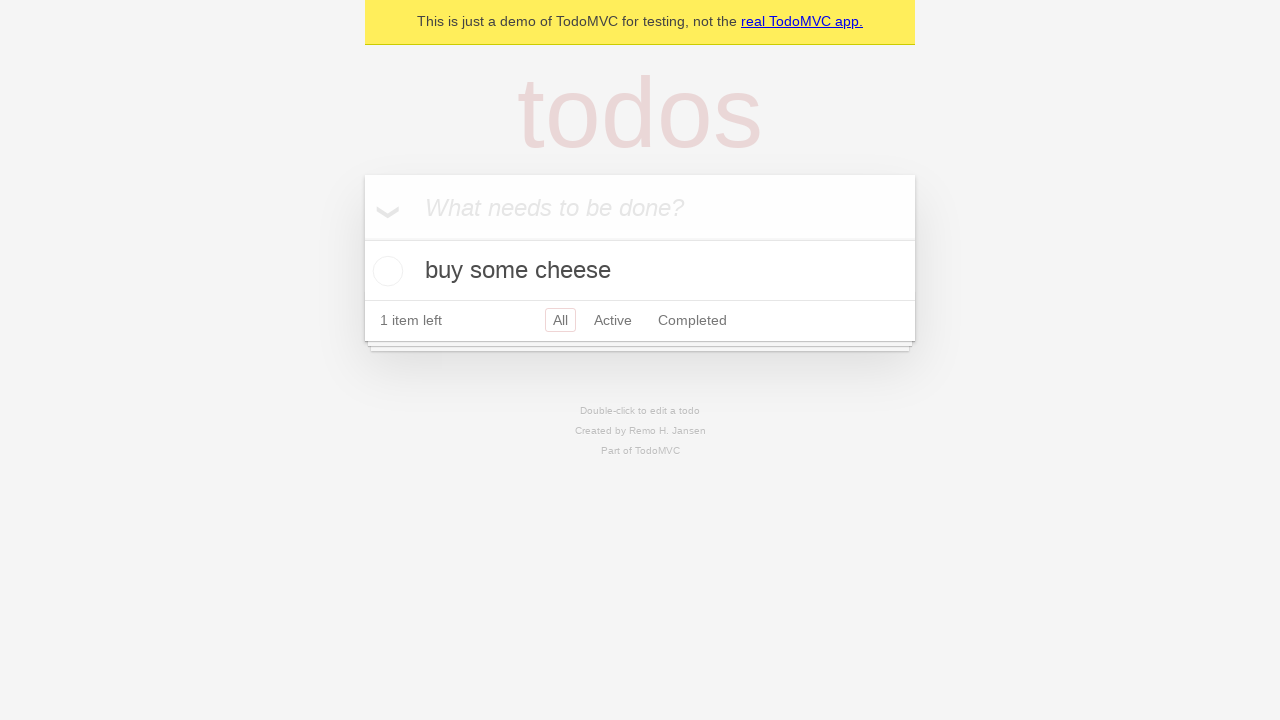

Filled todo input with 'feed the cat' on internal:attr=[placeholder="What needs to be done?"i]
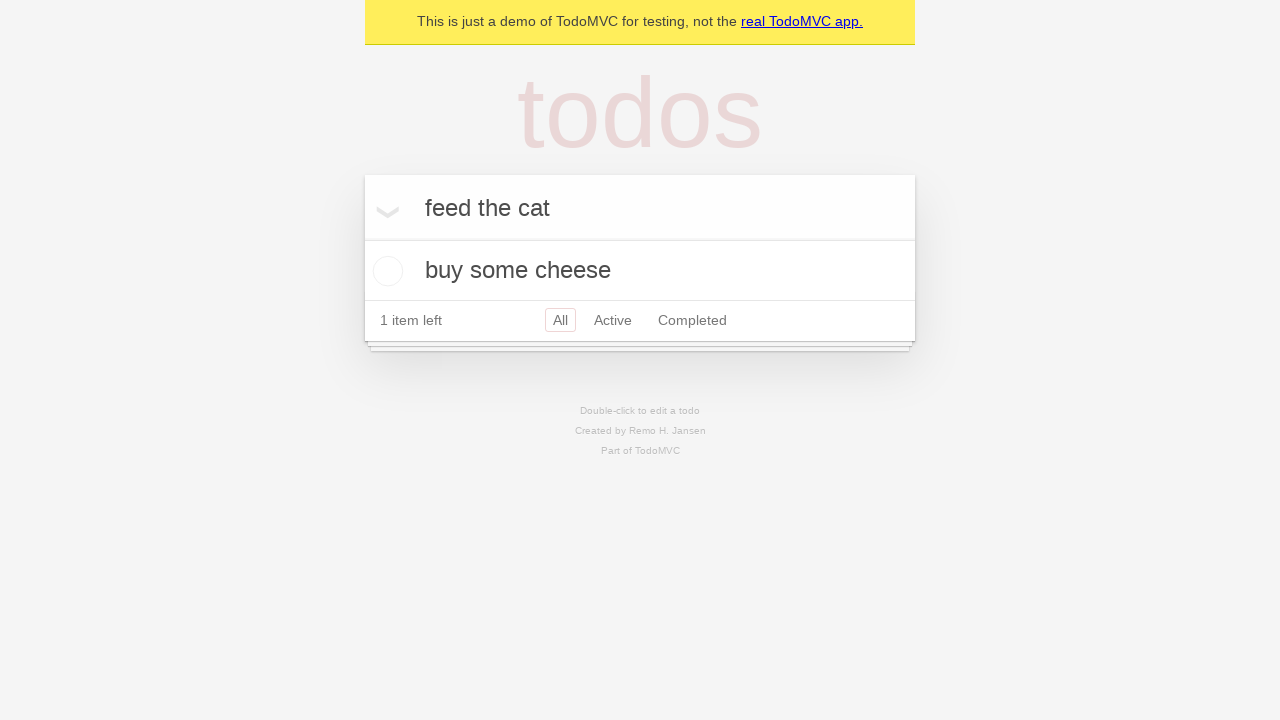

Pressed Enter to add second todo item on internal:attr=[placeholder="What needs to be done?"i]
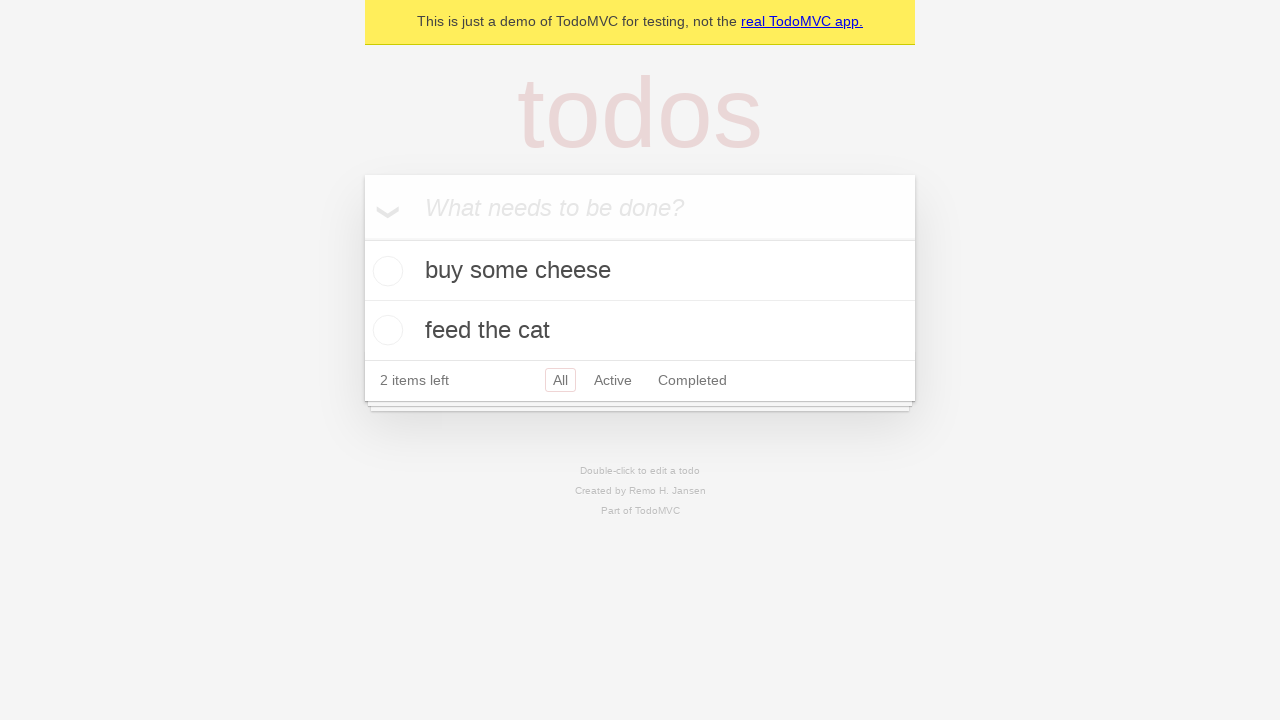

Filled todo input with 'book a doctors appointment' on internal:attr=[placeholder="What needs to be done?"i]
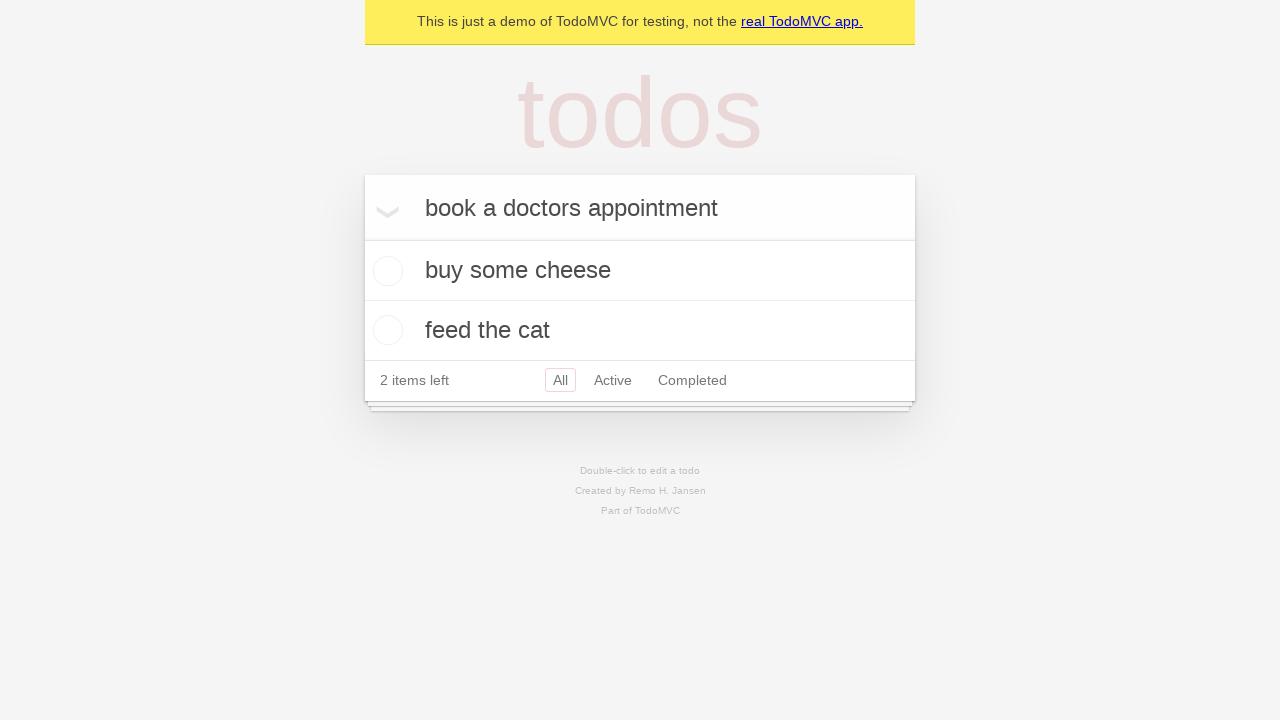

Pressed Enter to add third todo item on internal:attr=[placeholder="What needs to be done?"i]
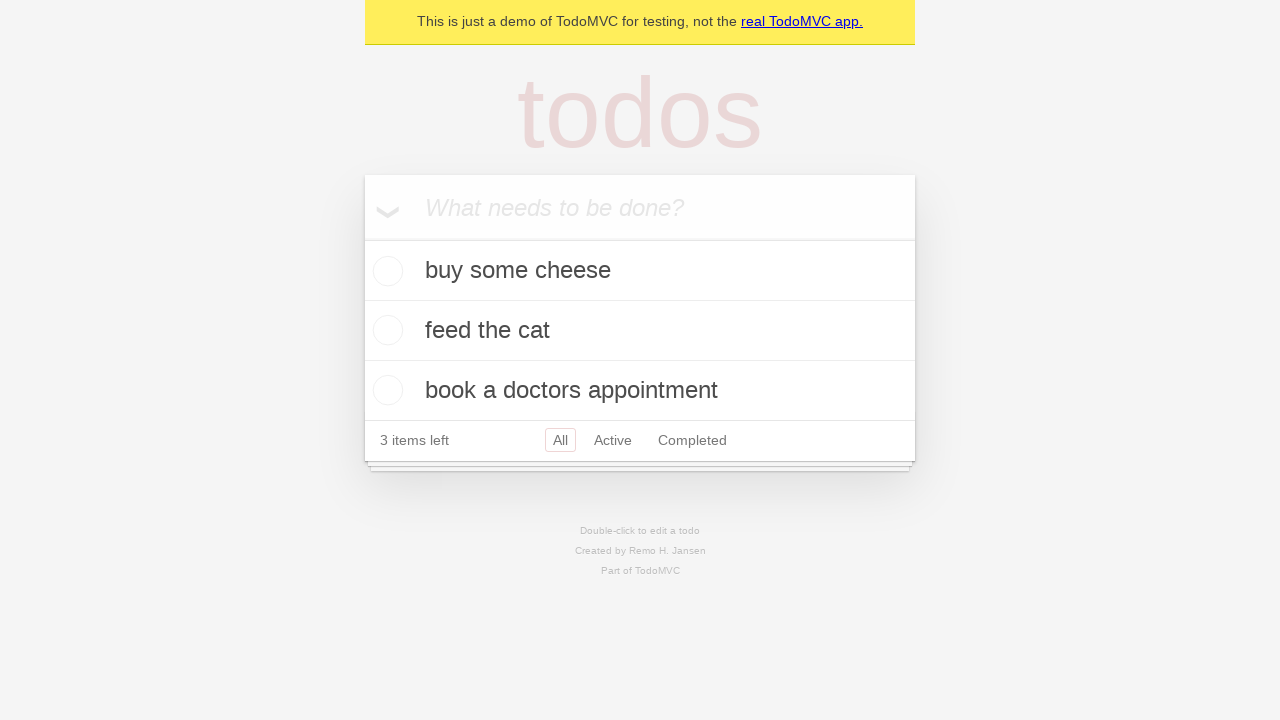

Checked the second todo item checkbox to mark it as completed at (385, 330) on internal:testid=[data-testid="todo-item"s] >> nth=1 >> internal:role=checkbox
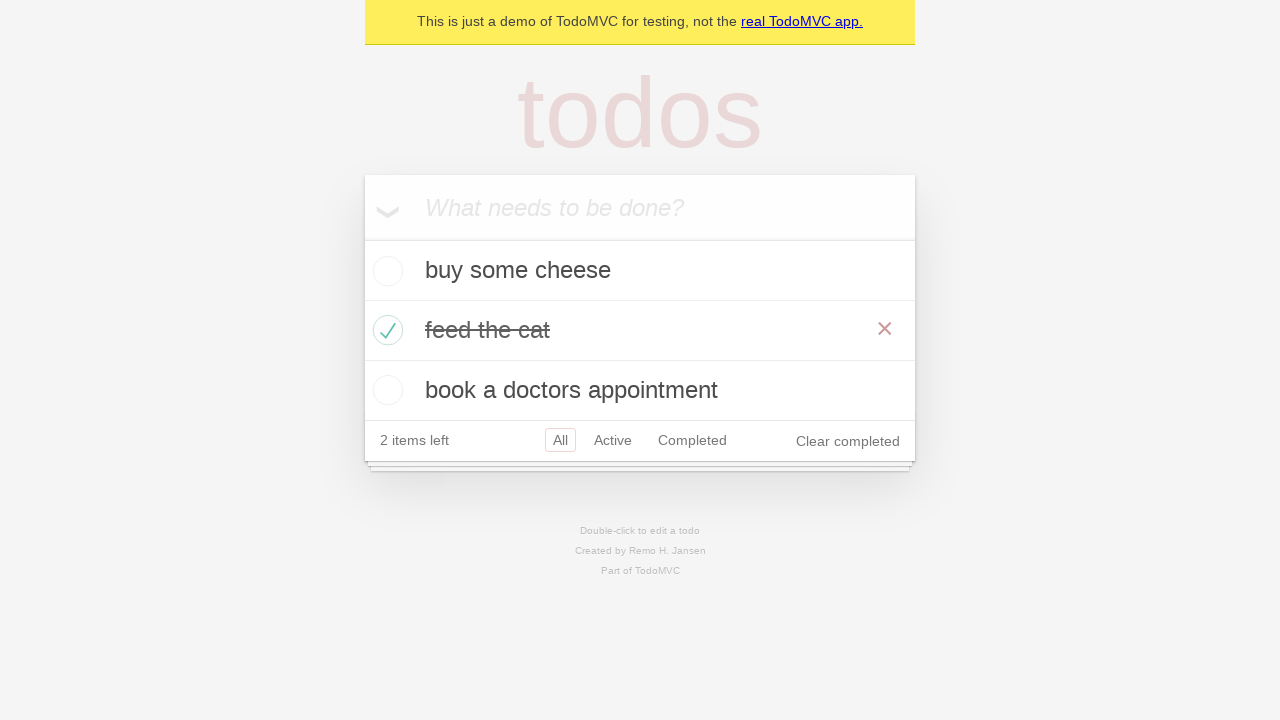

Clicked 'Completed' filter to display only completed items at (692, 440) on internal:role=link[name="Completed"i]
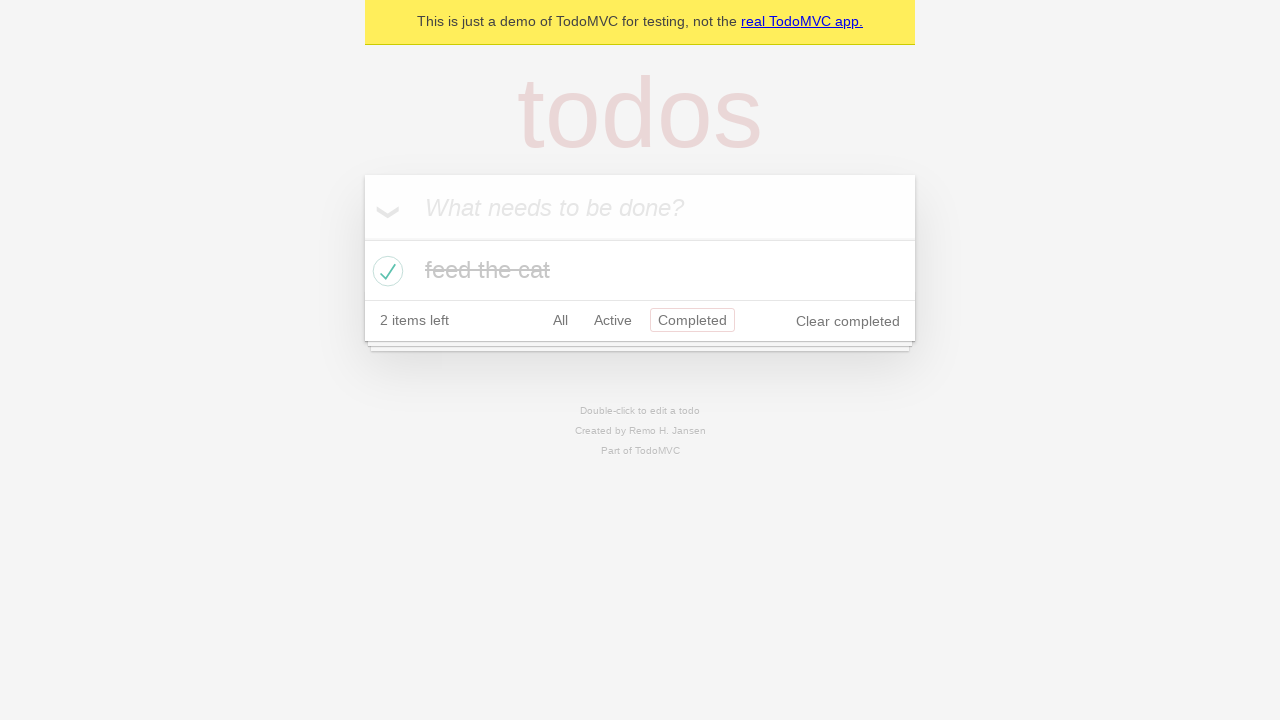

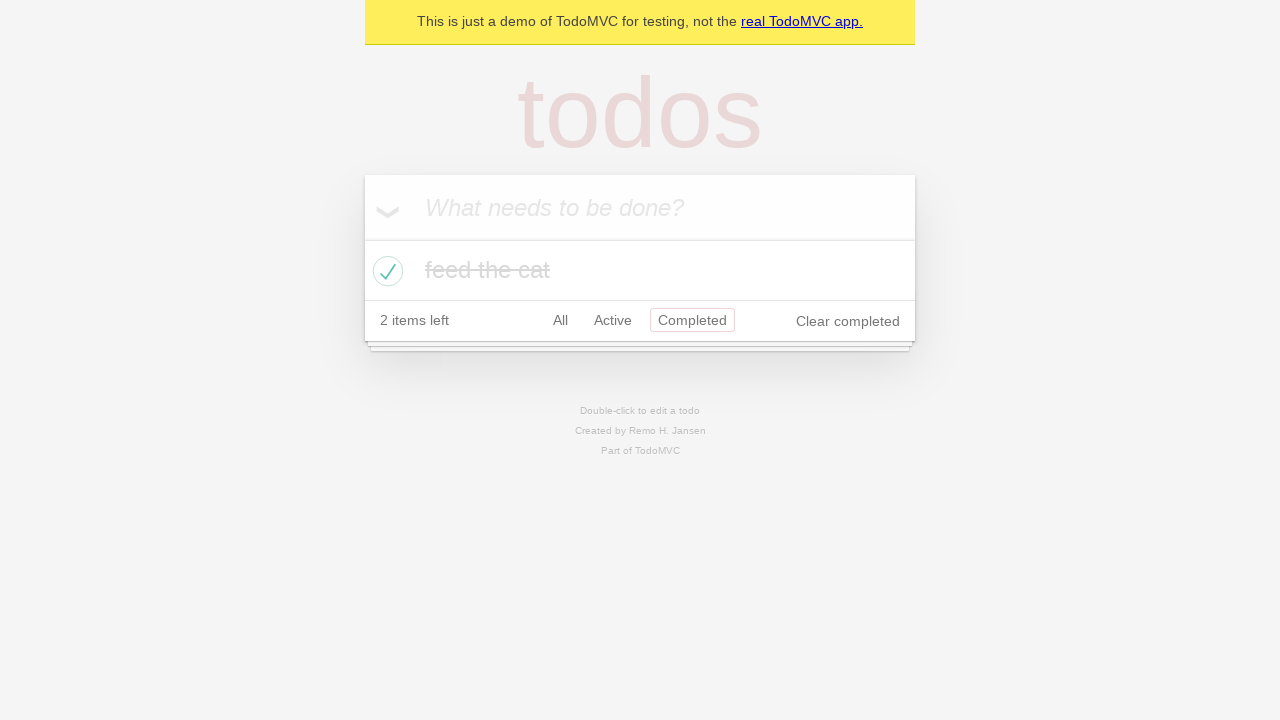